Verifies that the OrangeHRM landing page loads correctly by checking that the page title matches "OrangeHRM"

Starting URL: http://alchemy.hguy.co/orangehrm

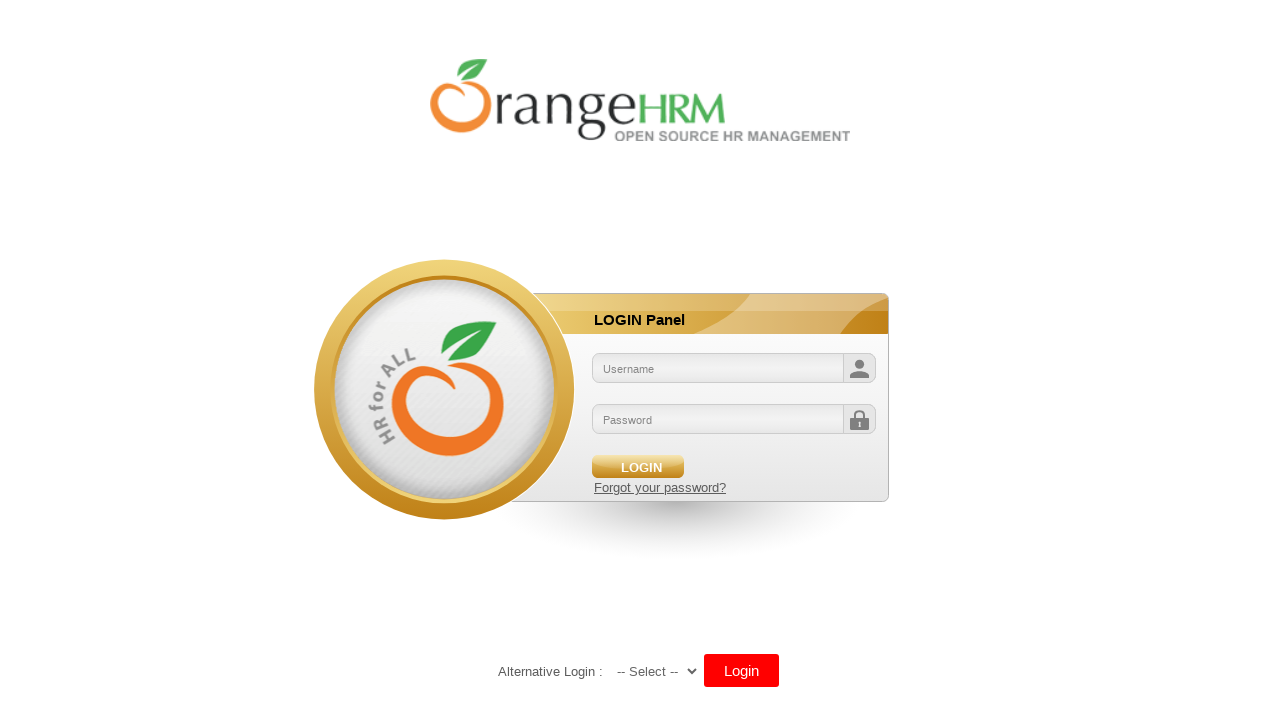

Waited for page to load (domcontentloaded state)
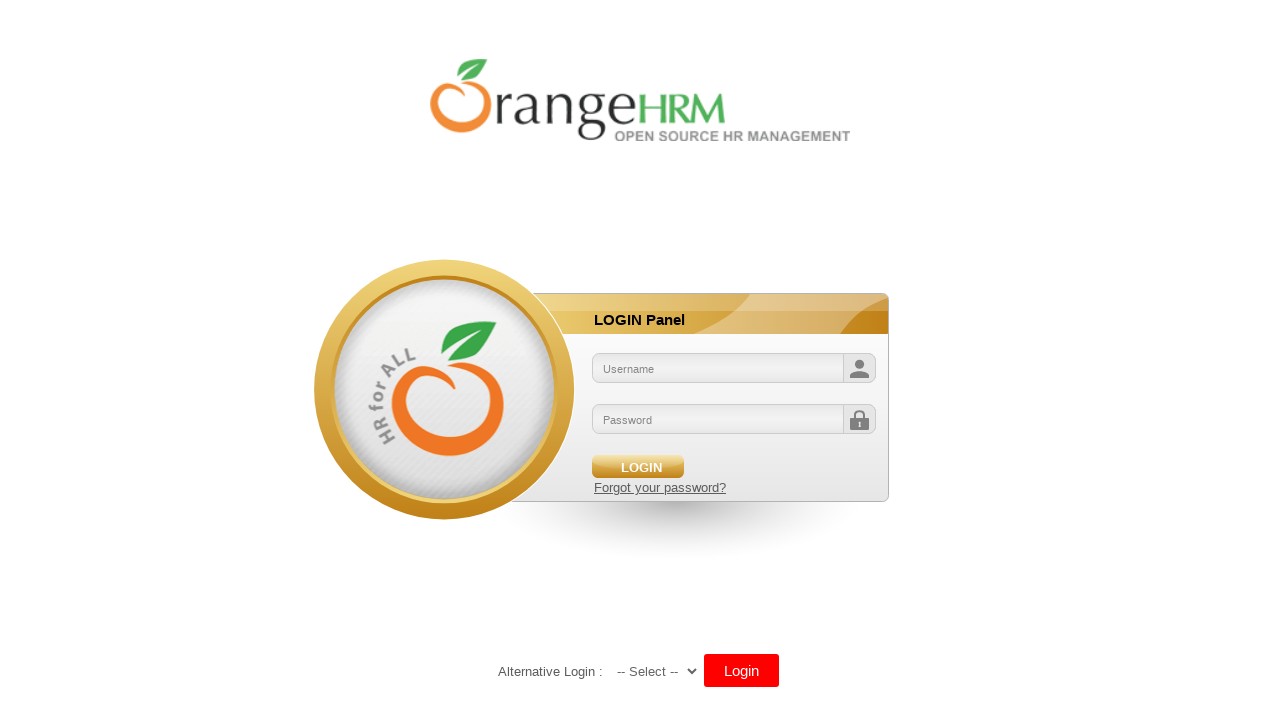

Verified page title matches 'OrangeHRM'
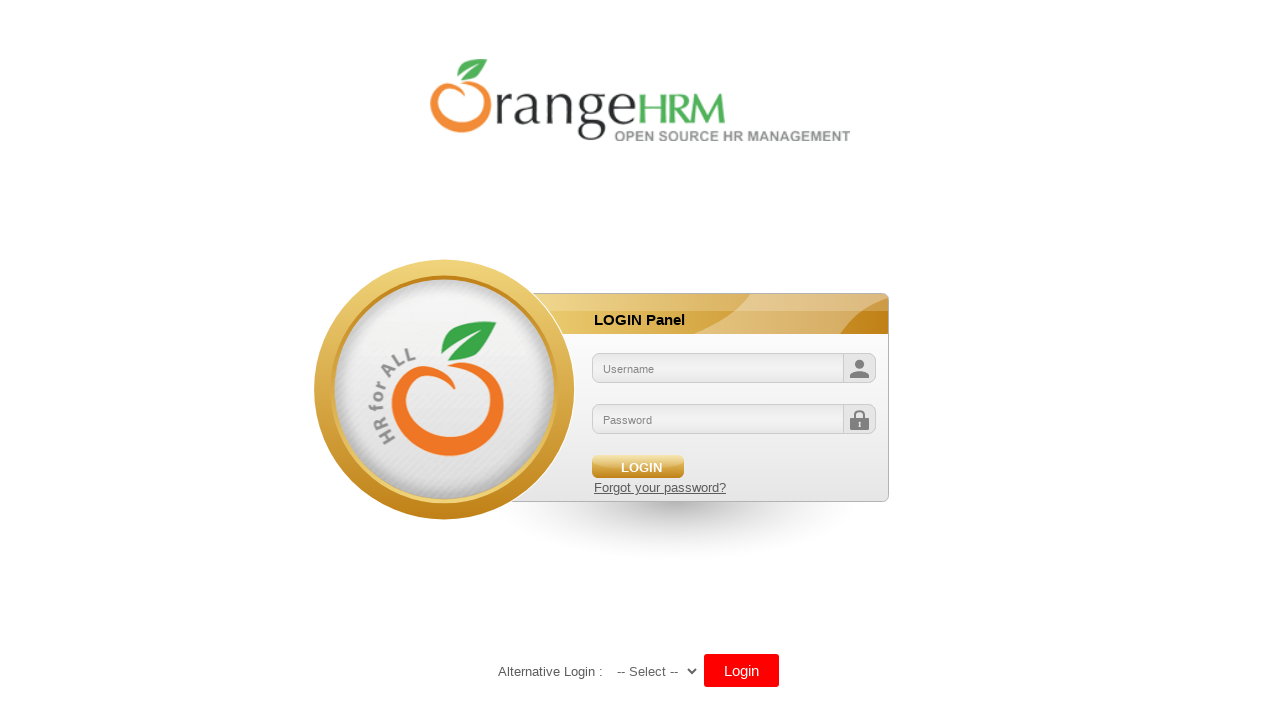

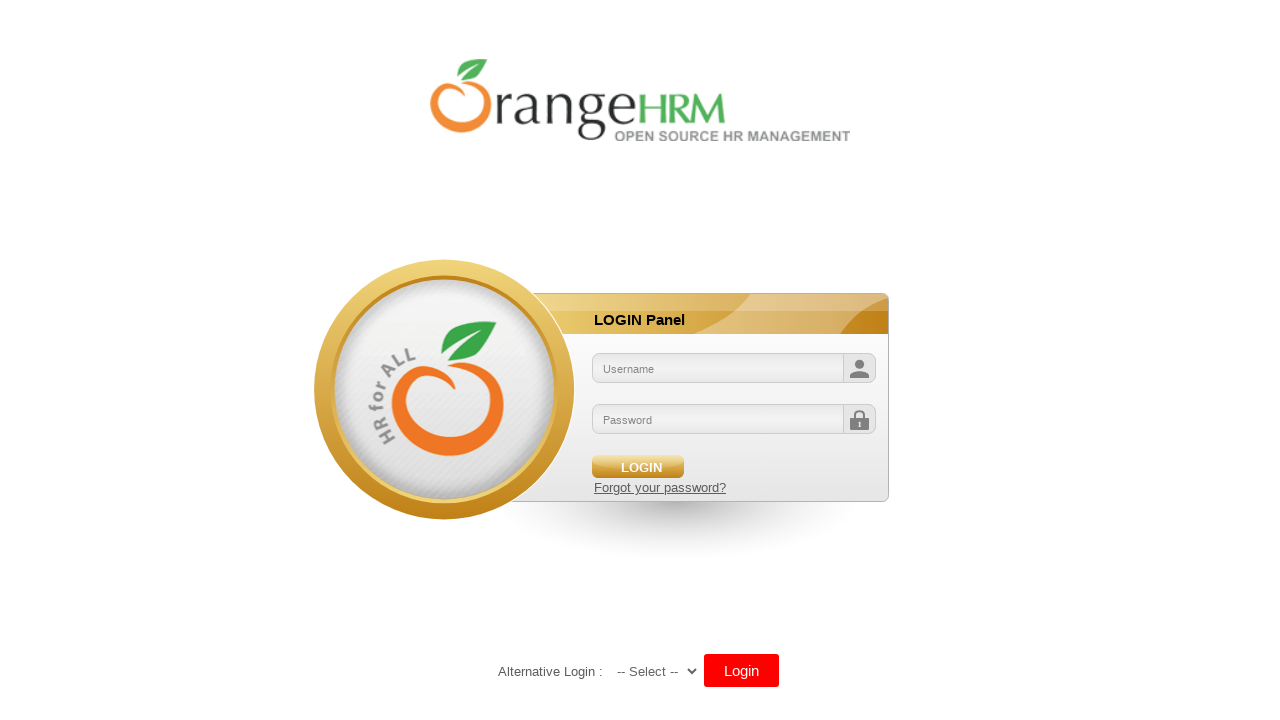